Navigates to a booking website and checks for availability indicators by looking for circle symbols in text-center elements

Starting URL: https://stairs.booking.chillnn.com

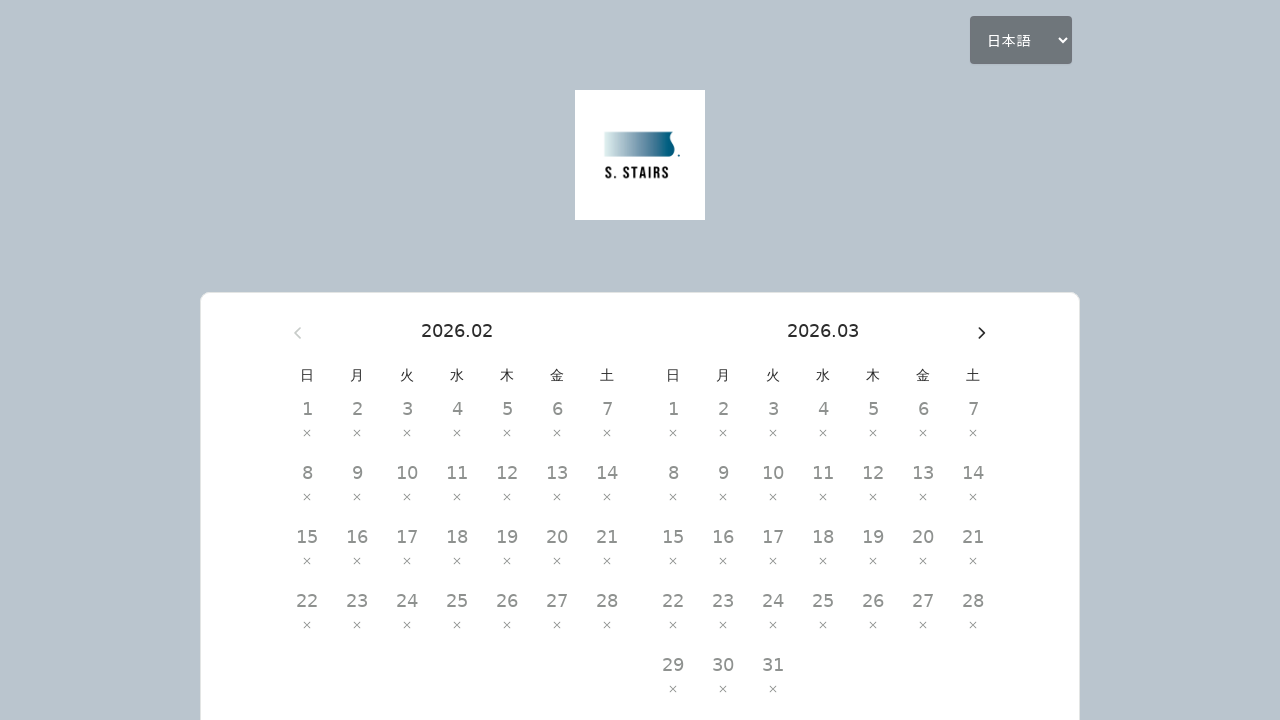

Navigated to booking website https://stairs.booking.chillnn.com
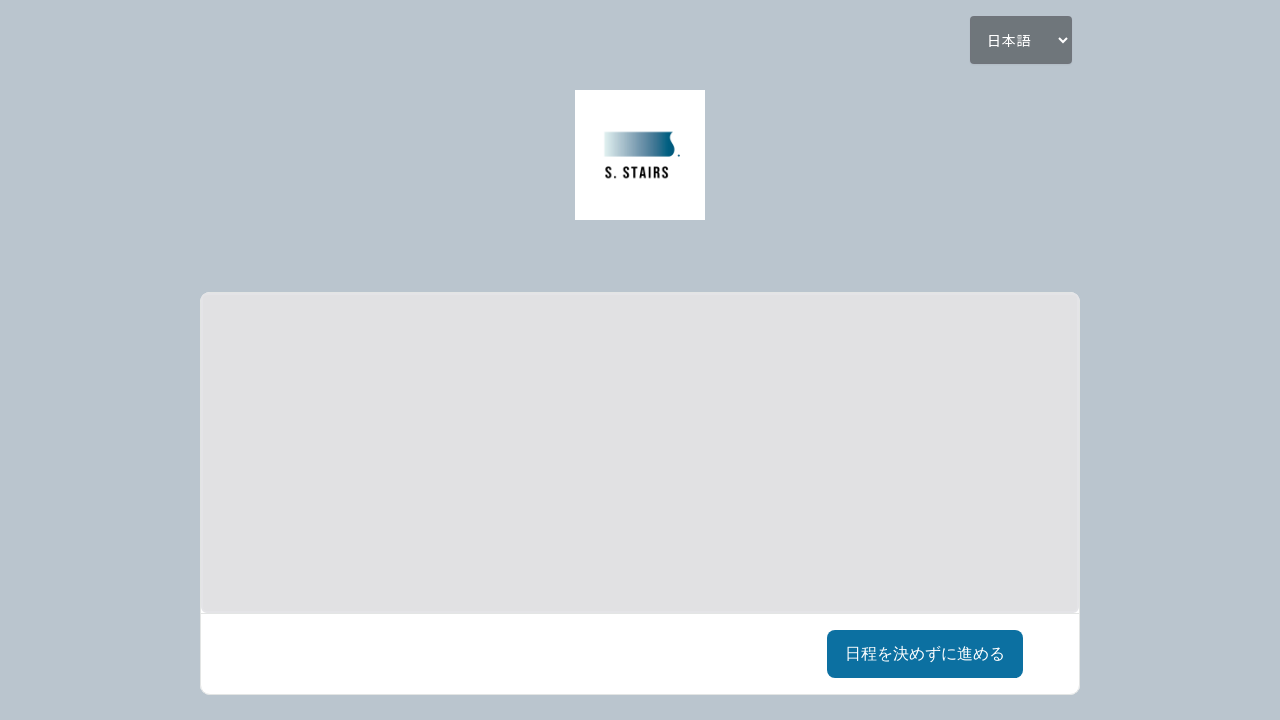

Page fully loaded - body element detected
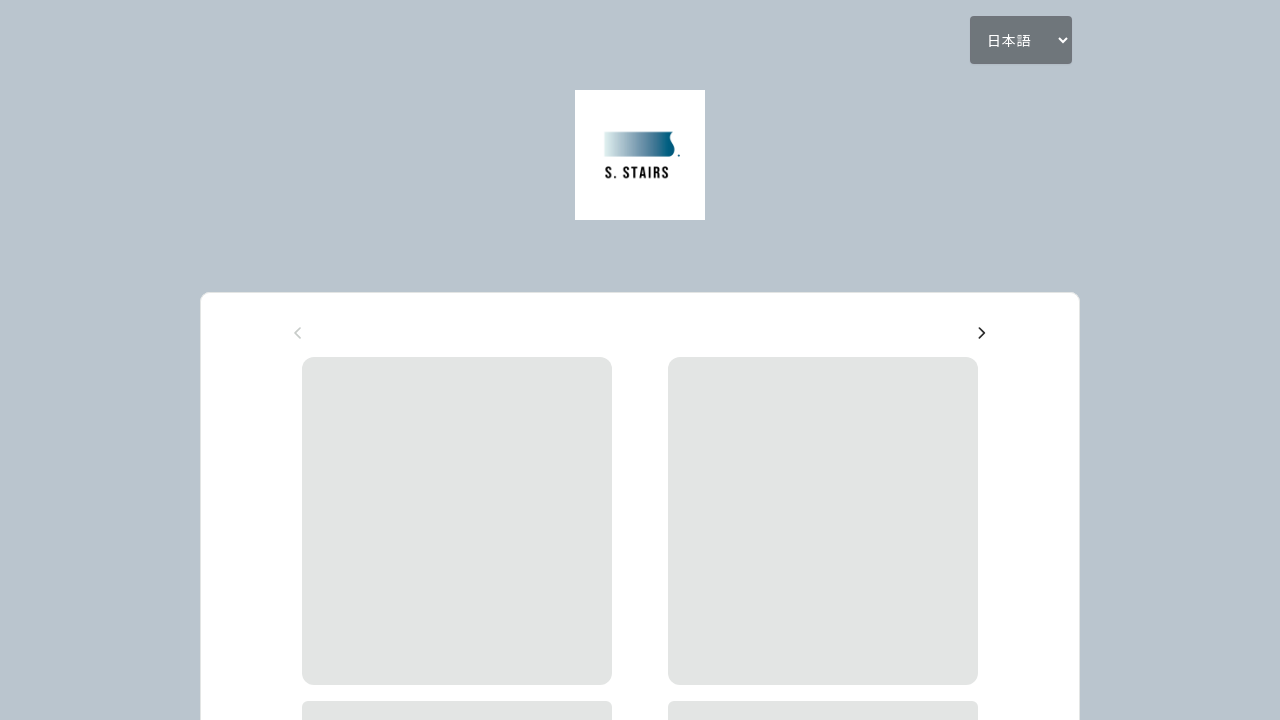

Found 0 elements with text-center class
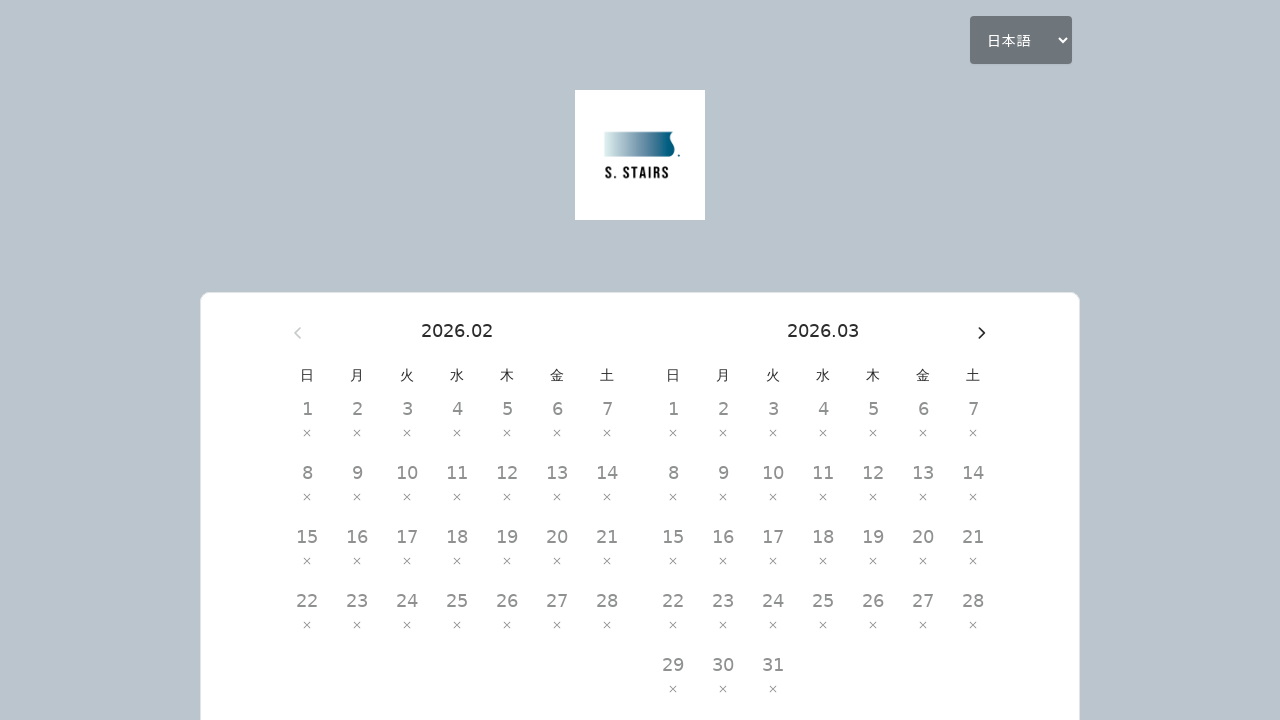

Checked all text-center elements - no availability indicators found
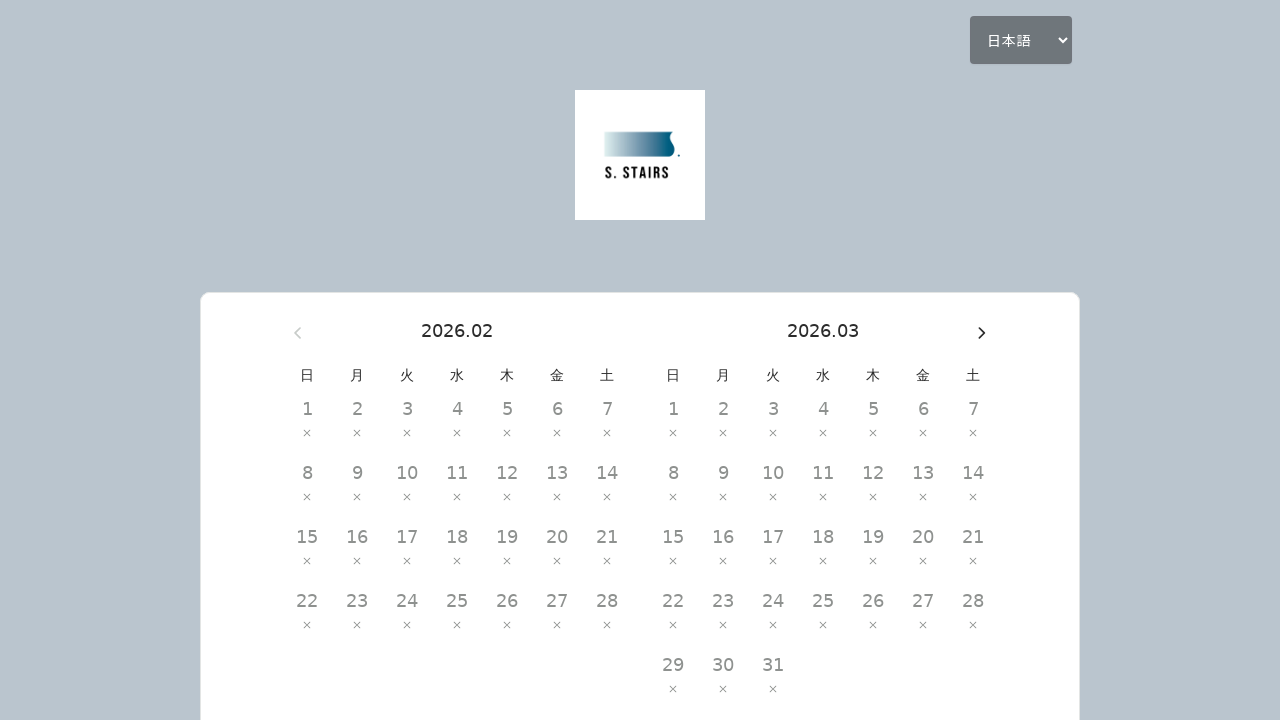

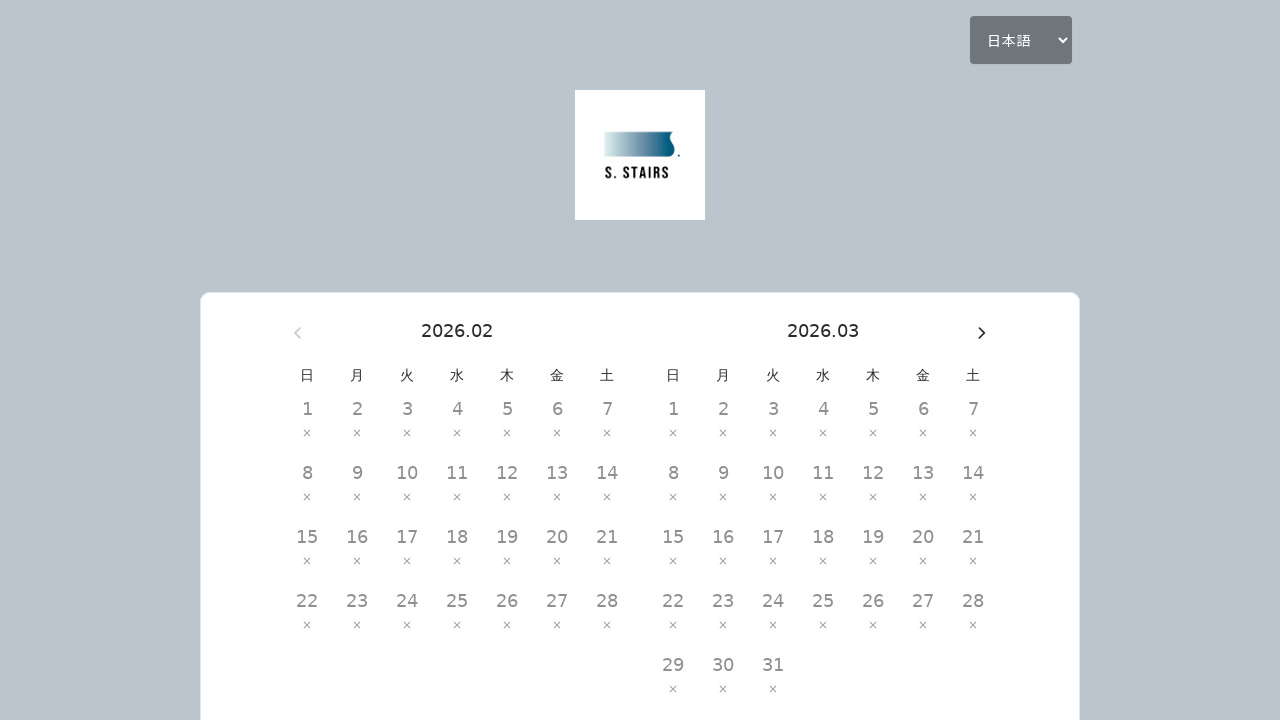